Navigates to a demo workshop page and clicks on a button within a recipe card to interact with the page content.

Starting URL: https://broken-workshop.dequelabs.com/

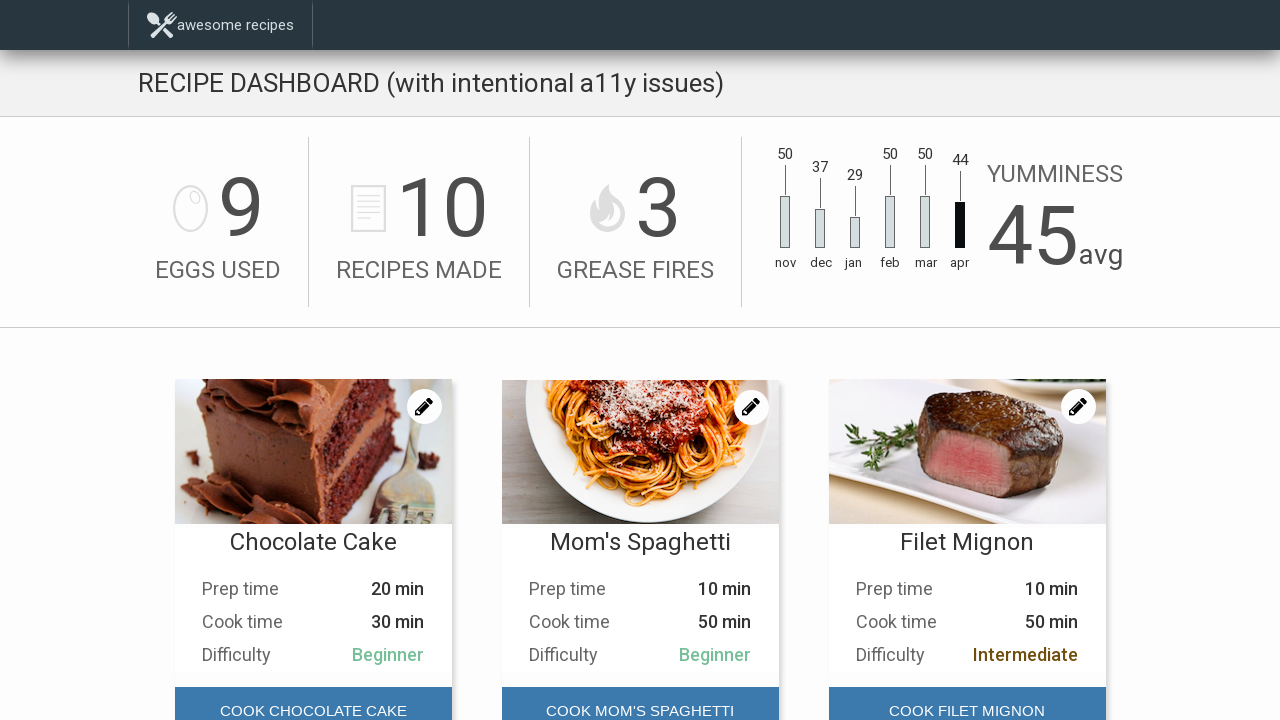

Navigated to demo workshop page
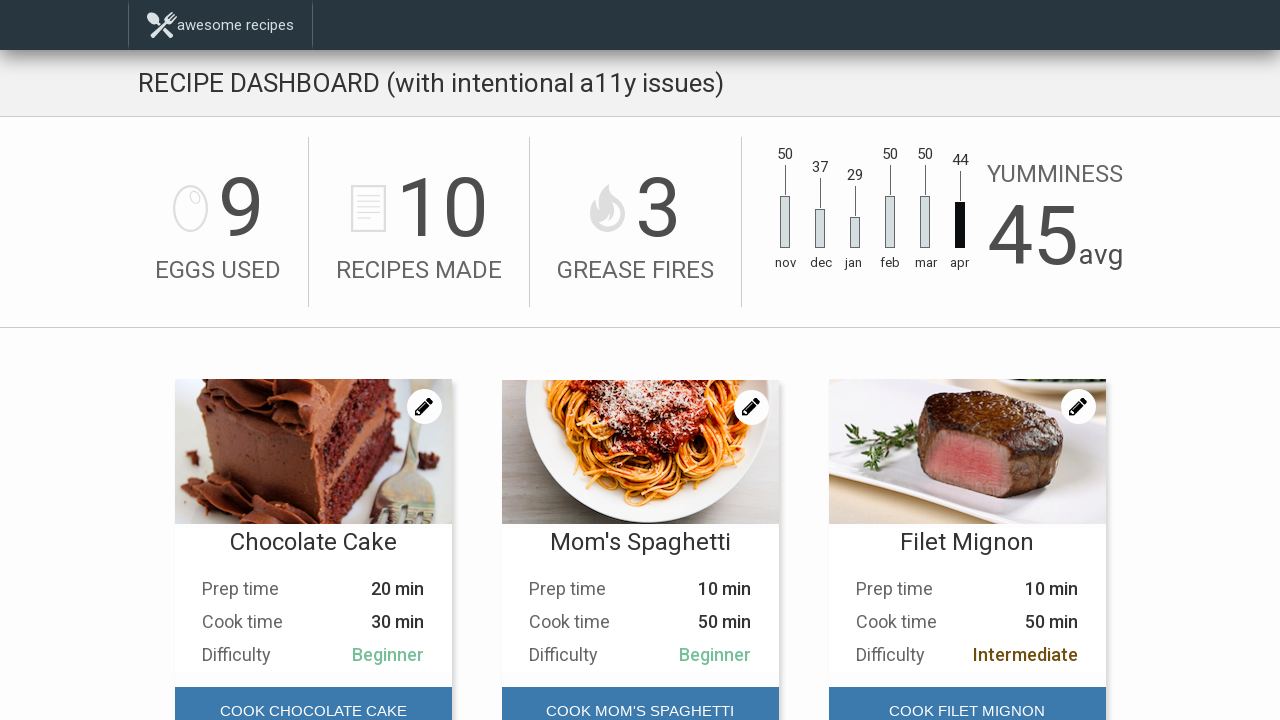

Main content area loaded
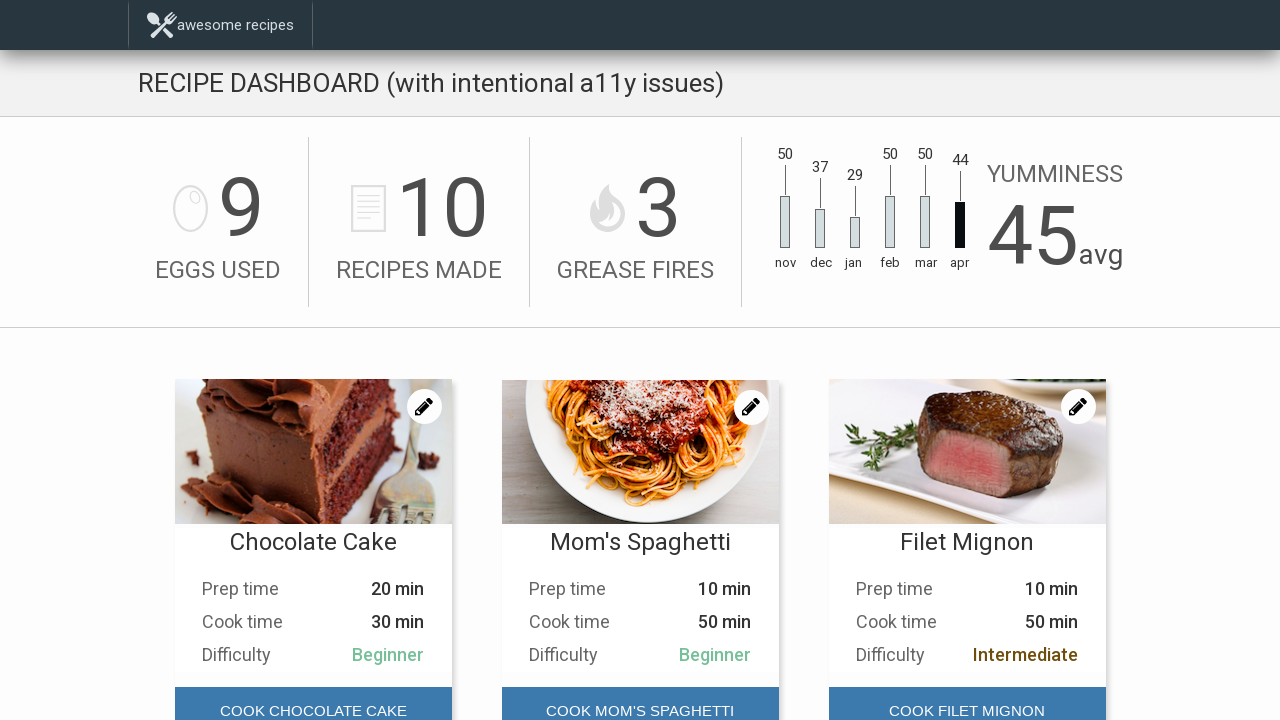

Clicked button on first recipe card at (313, 696) on #main-content > div.Recipes > div:nth-child(1) > div.Recipes__card-foot > button
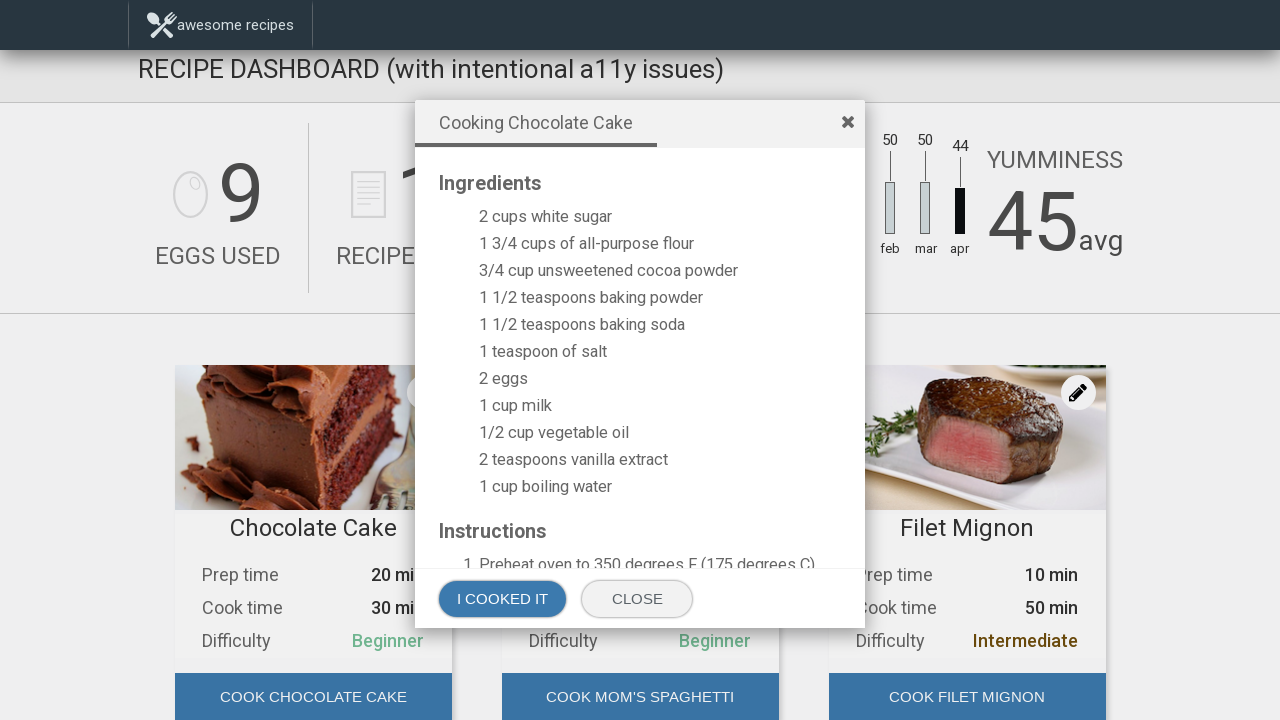

Page finished loading after recipe card interaction
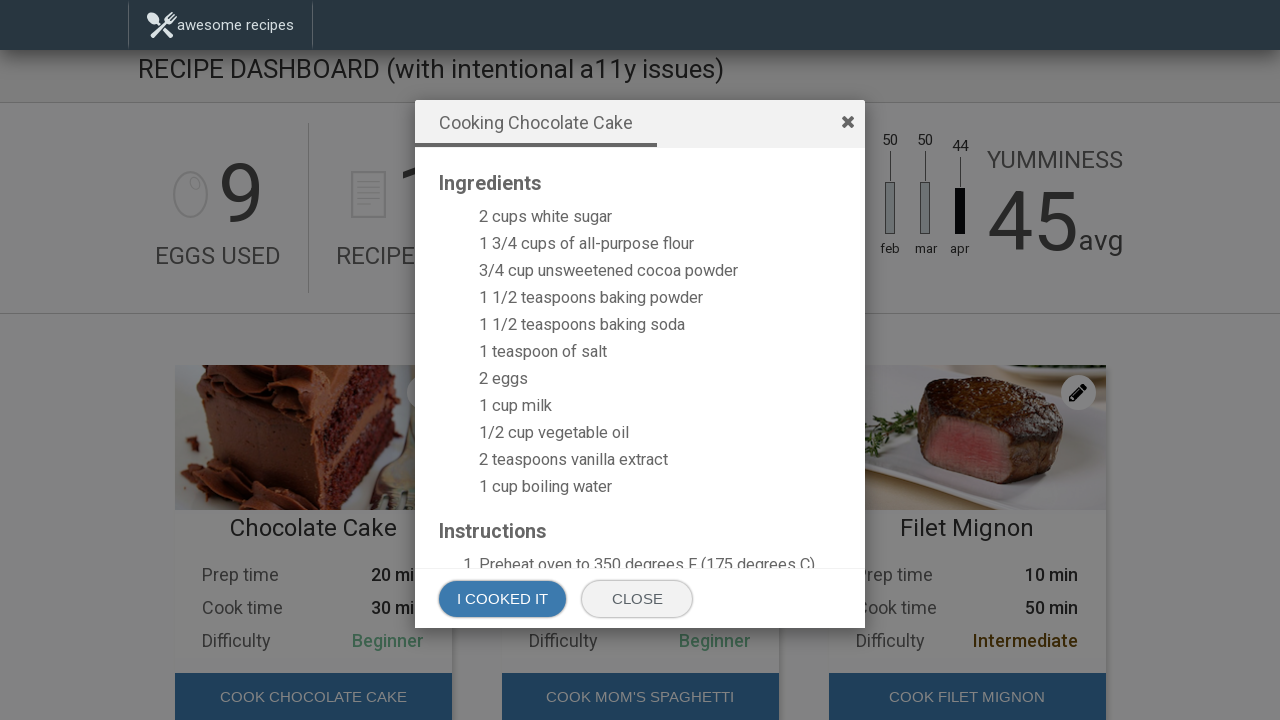

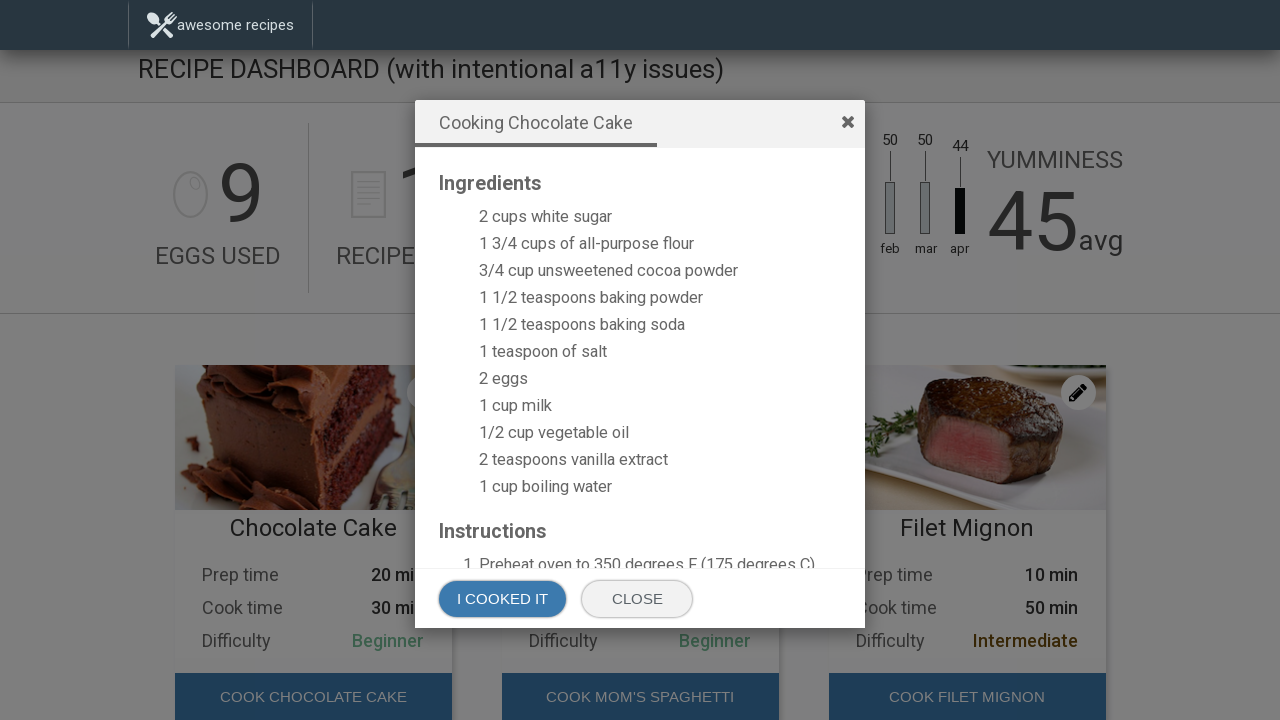